Verifies that the Guvi website URL is correct after navigation

Starting URL: https://www.guvi.in/

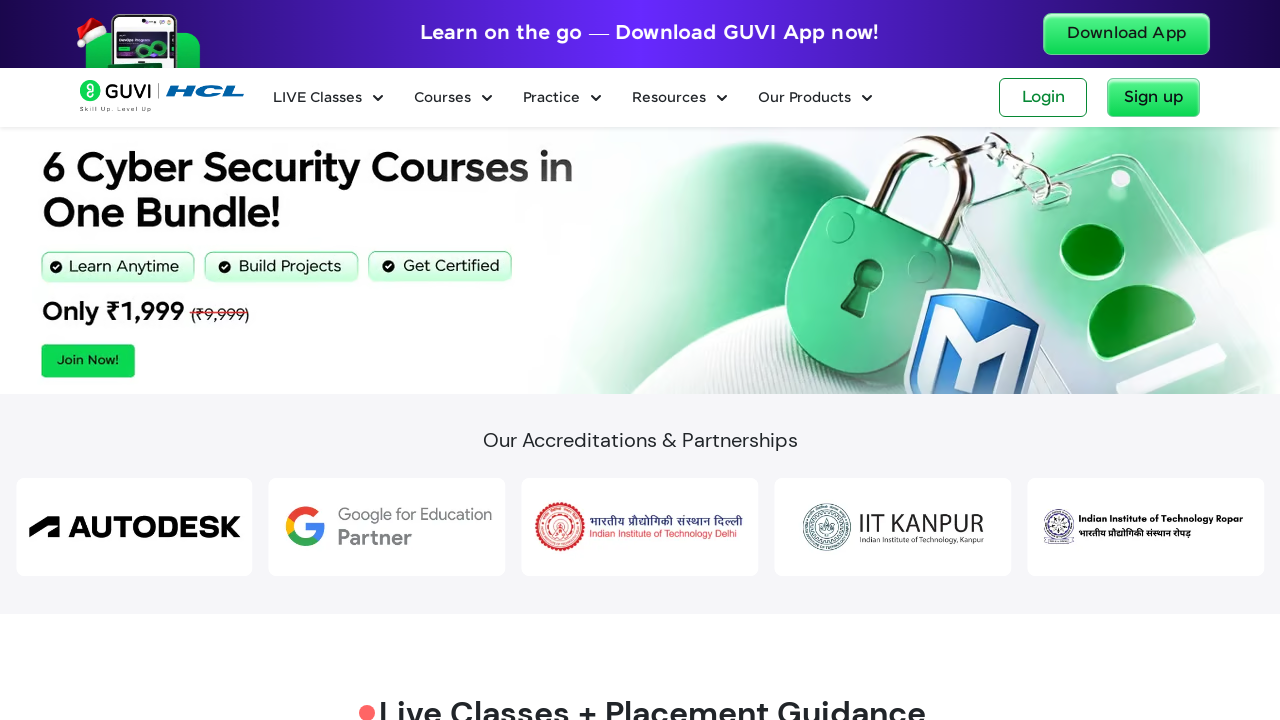

Verified that current URL matches expected Guvi website URL (https://www.guvi.in/)
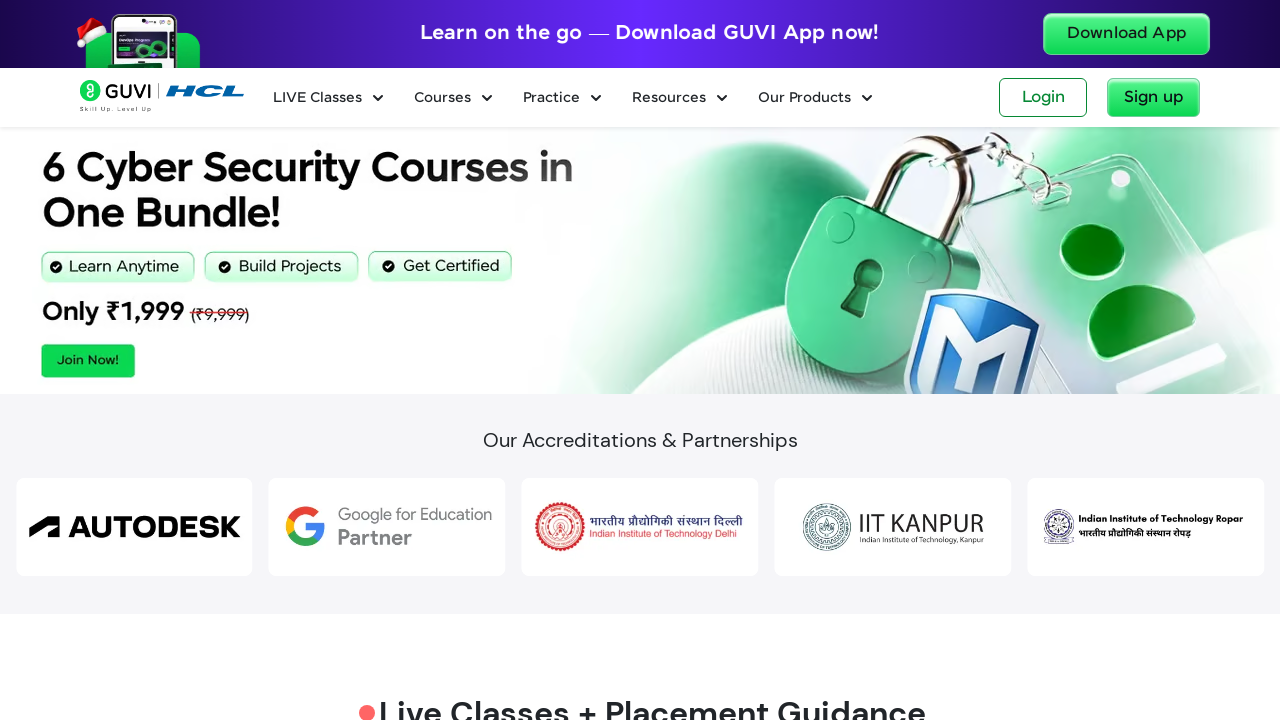

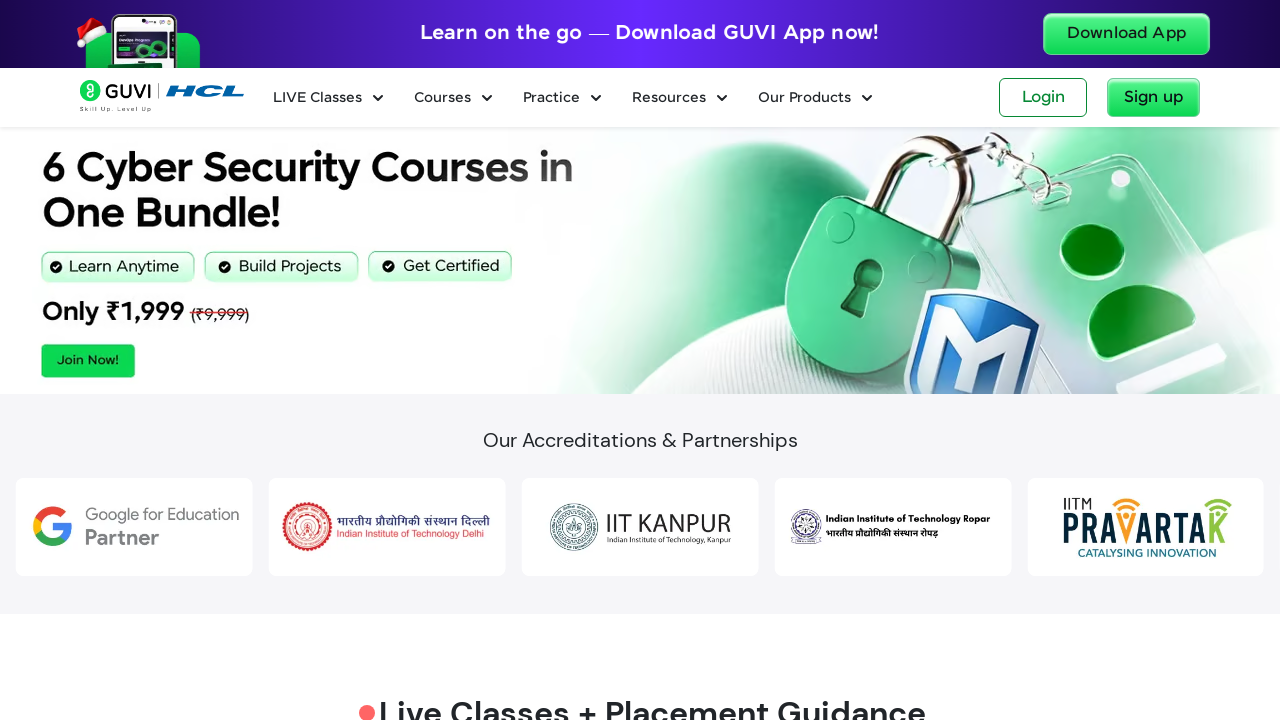